Verifies that the company branding logo is displayed on the login page

Starting URL: https://opensource-demo.orangehrmlive.com/web/index.php/auth/login

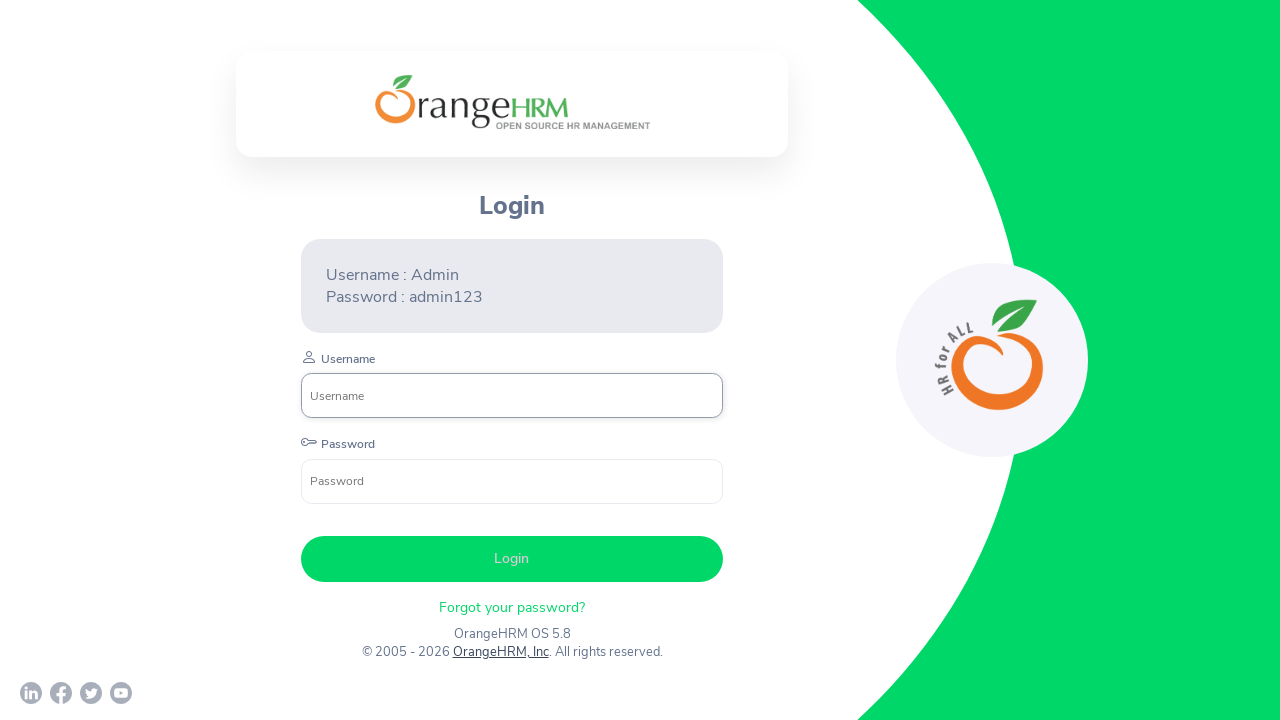

Waited for company branding logo to be present in DOM
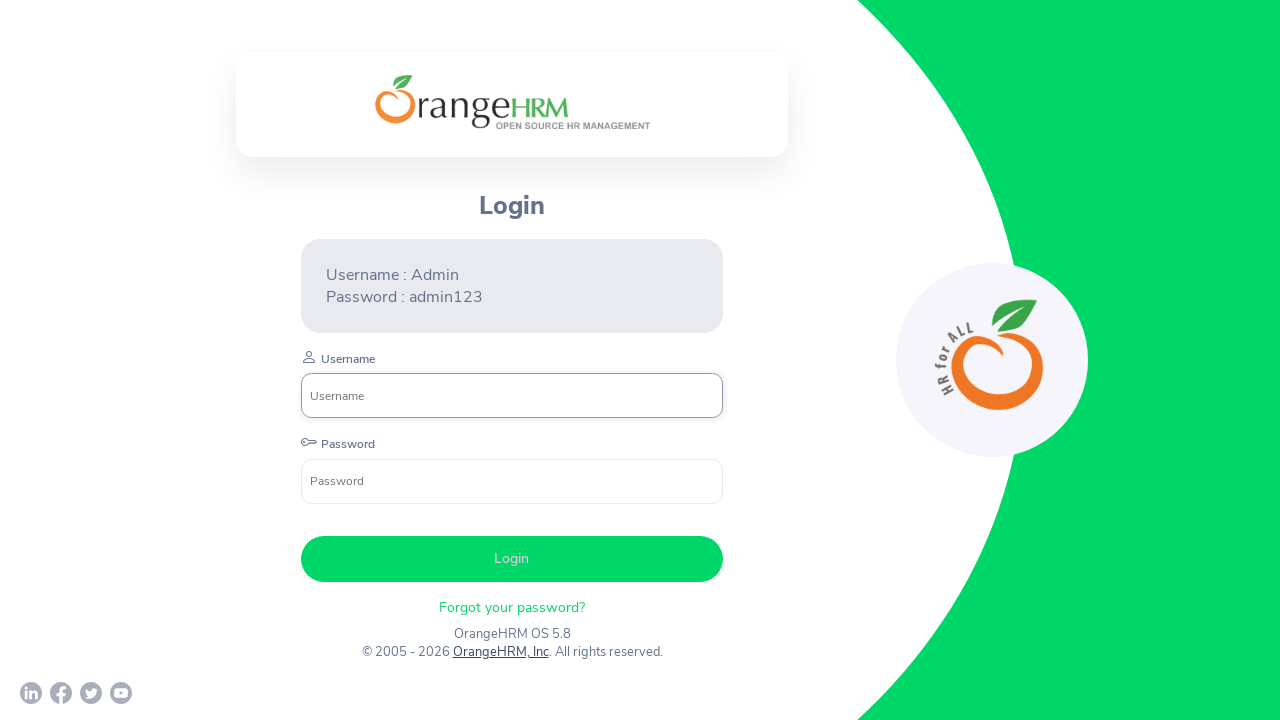

Checked if company branding logo is visible
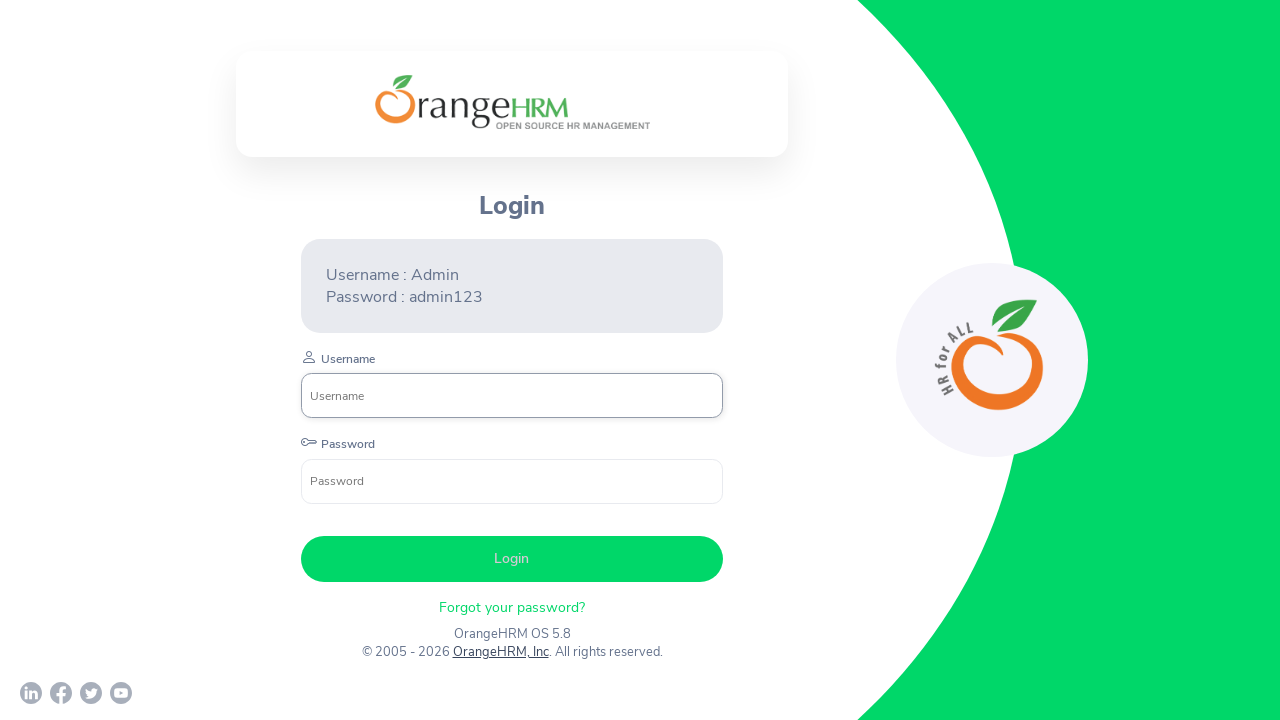

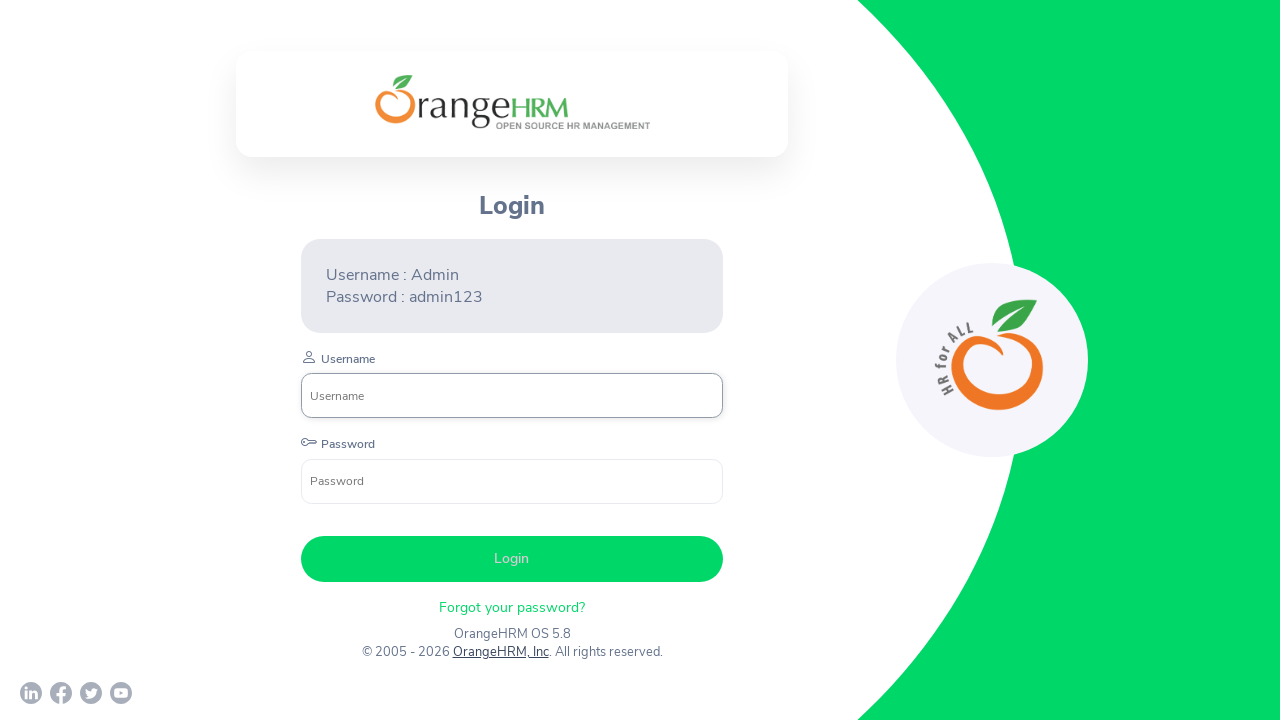